Visits Checkly HQ homepage and verifies the page response status is successful (less than 400)

Starting URL: https://checklyhq.com

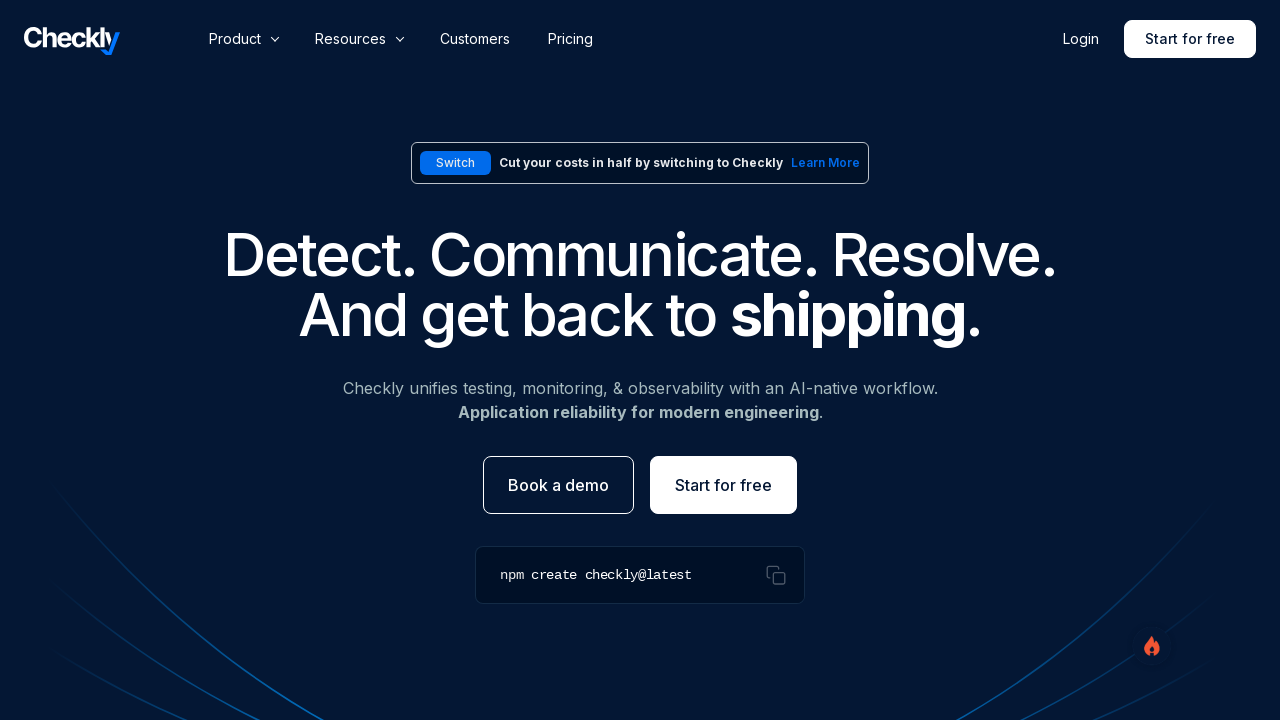

Navigated to Checkly HQ homepage at https://checklyhq.com
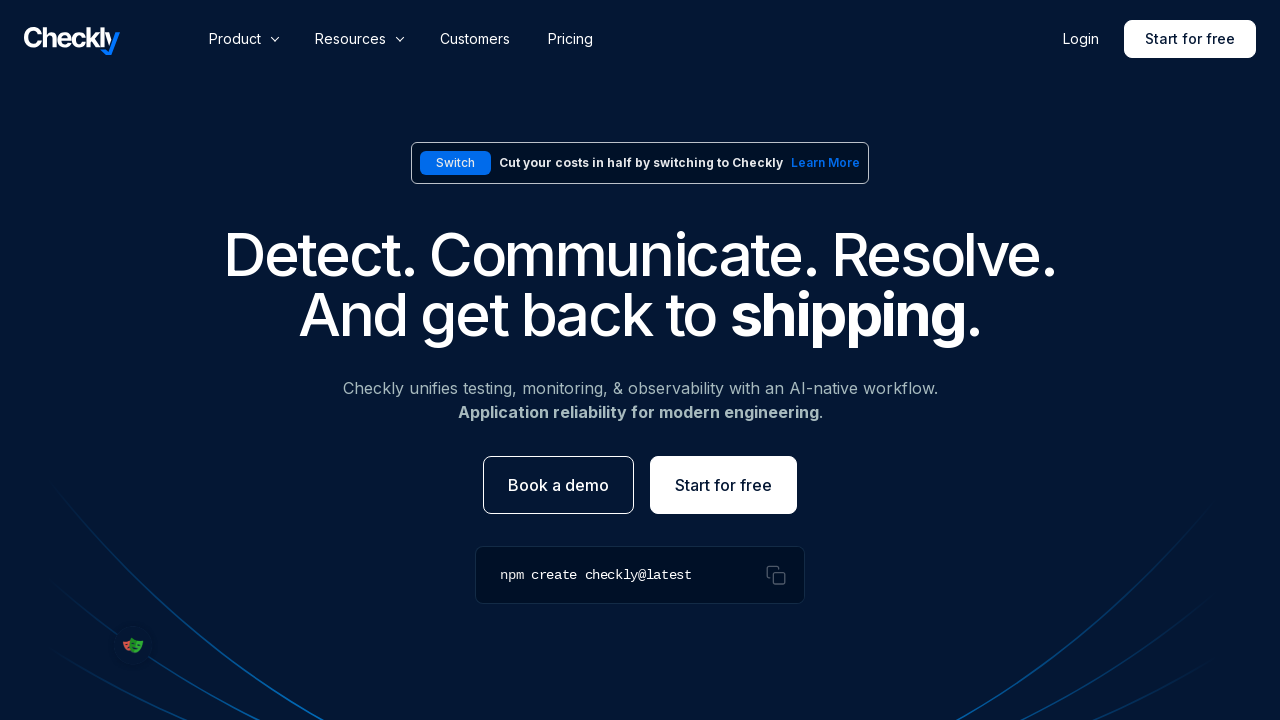

Verified page response status is successful: 200
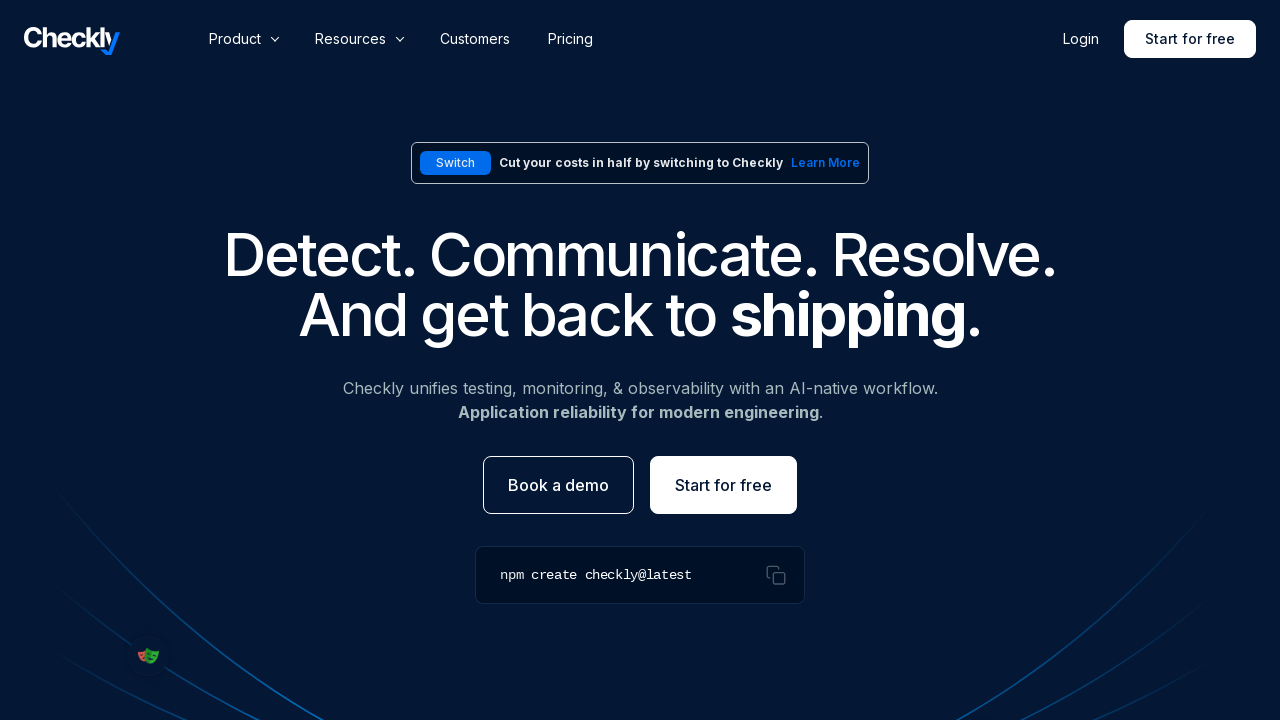

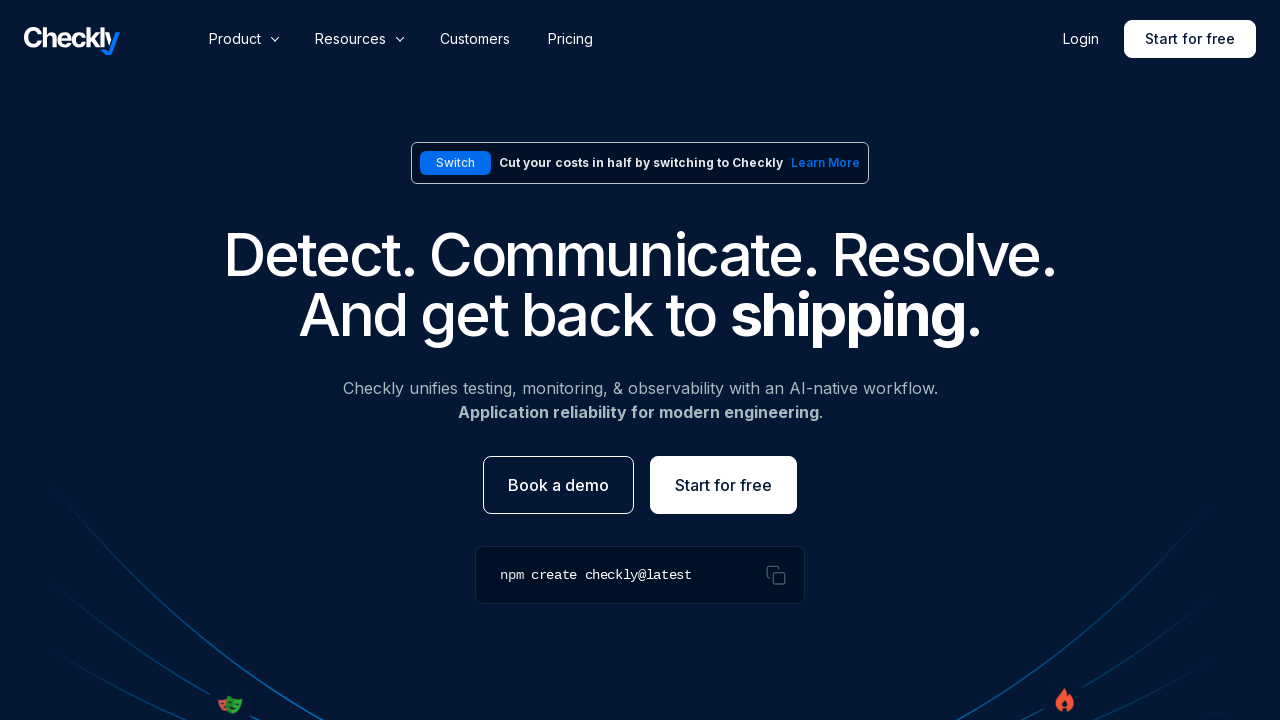